Tests the forgot password link navigation and verifies the password recovery page title

Starting URL: https://b2c.passport.rt.ru/

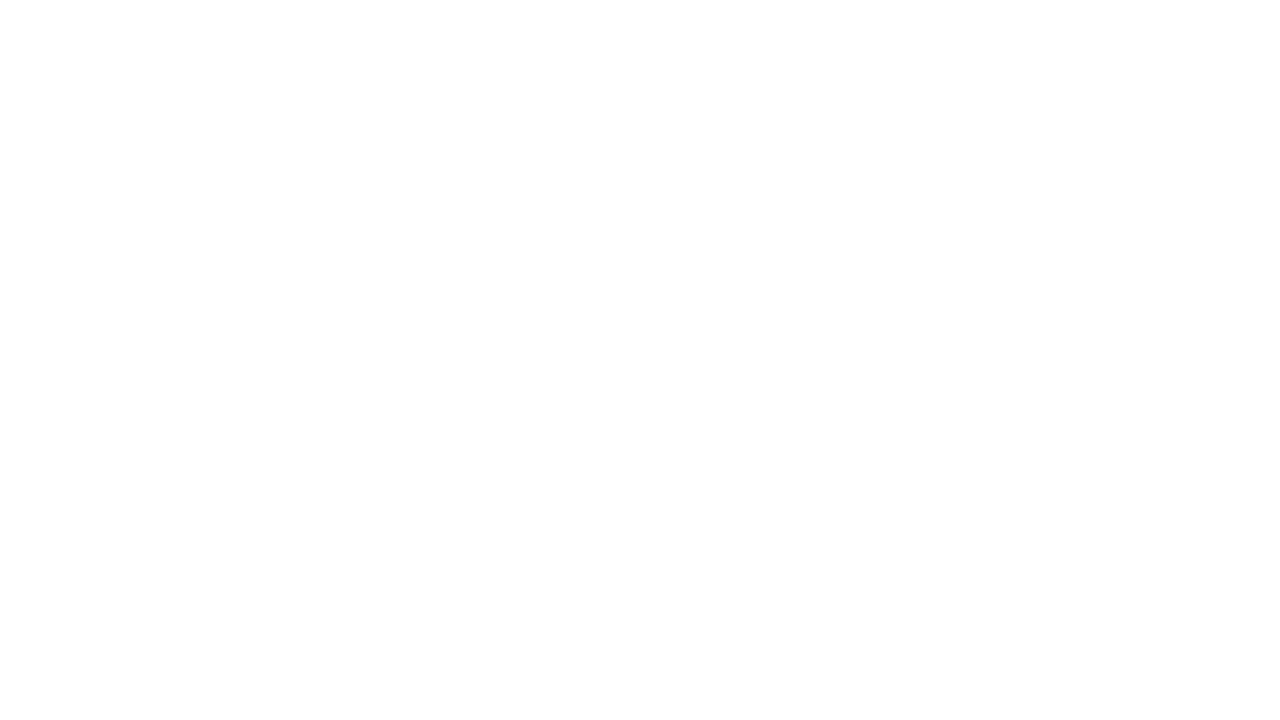

Clicked forgot password link at (1102, 471) on #forgot_password
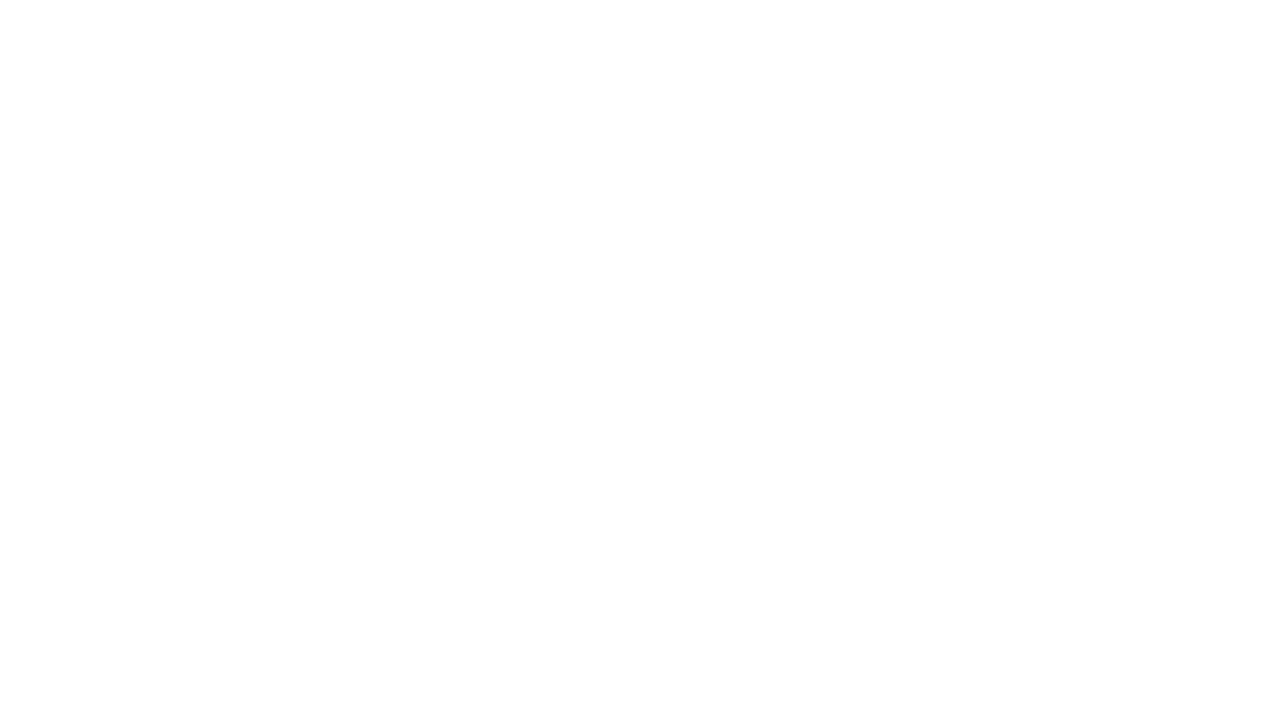

Password recovery page title element loaded
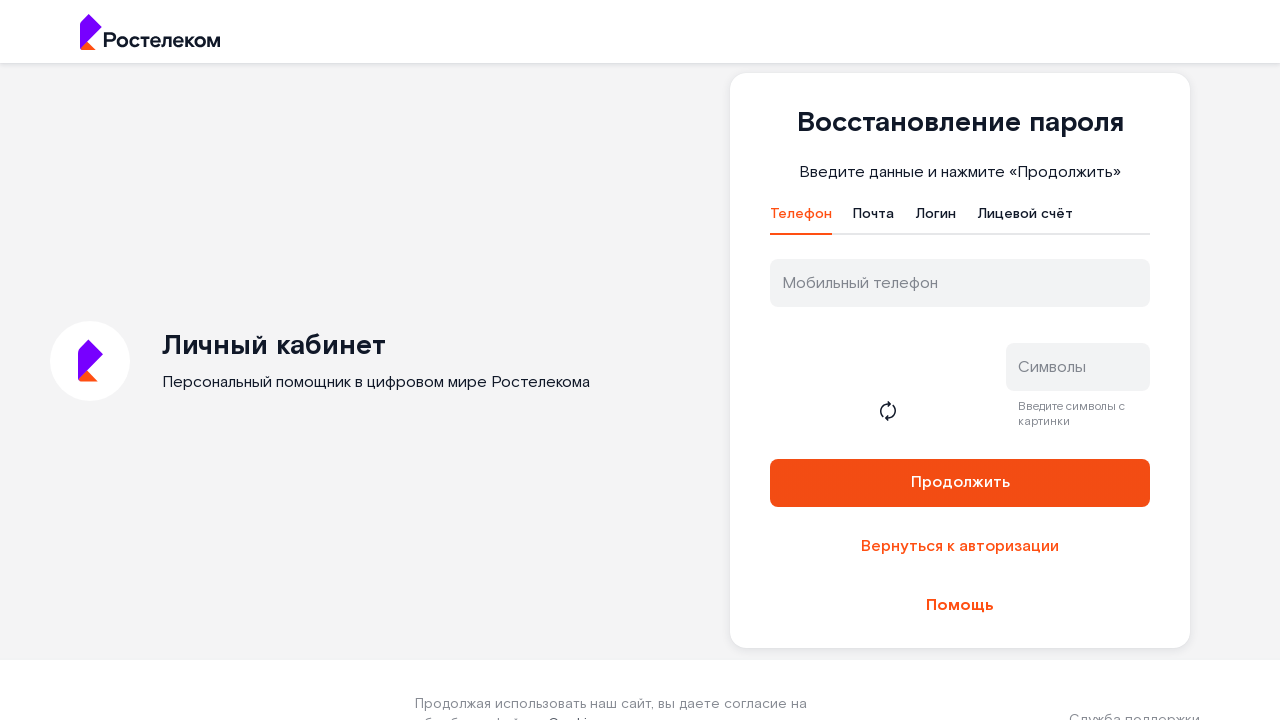

Retrieved page title: 'Восстановление пароля'
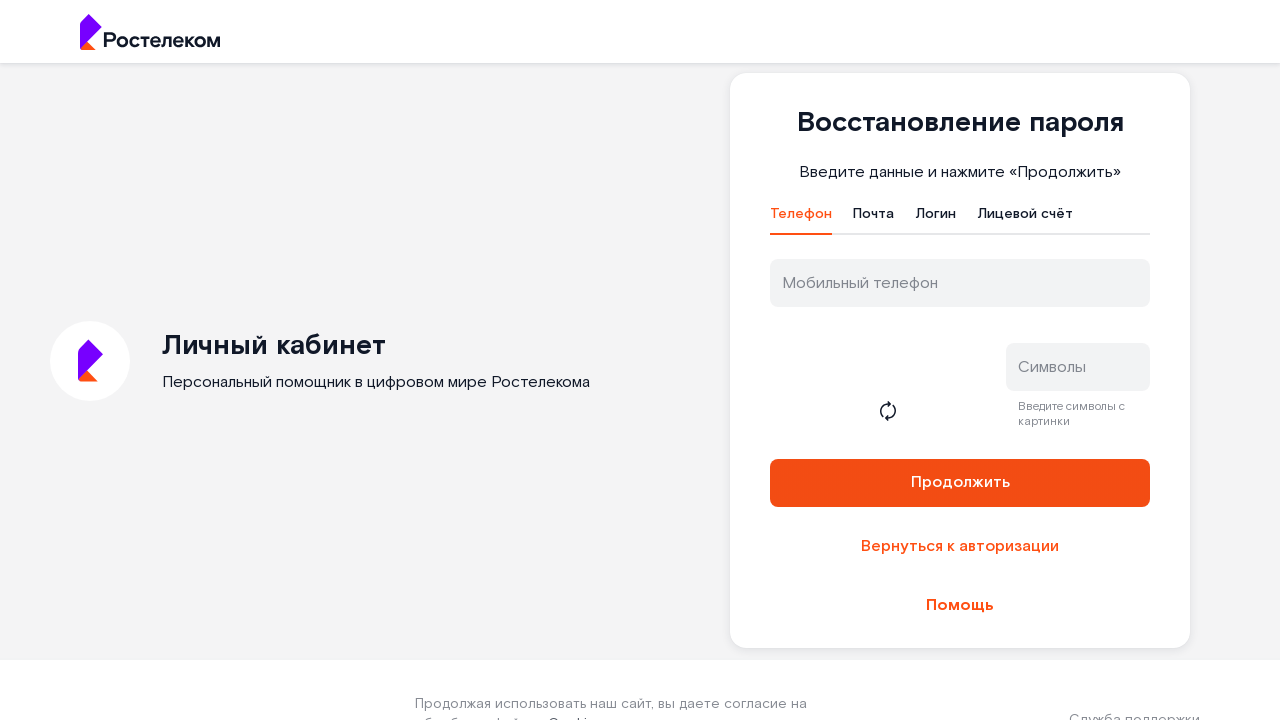

Verified page title matches 'Восстановление пароля'
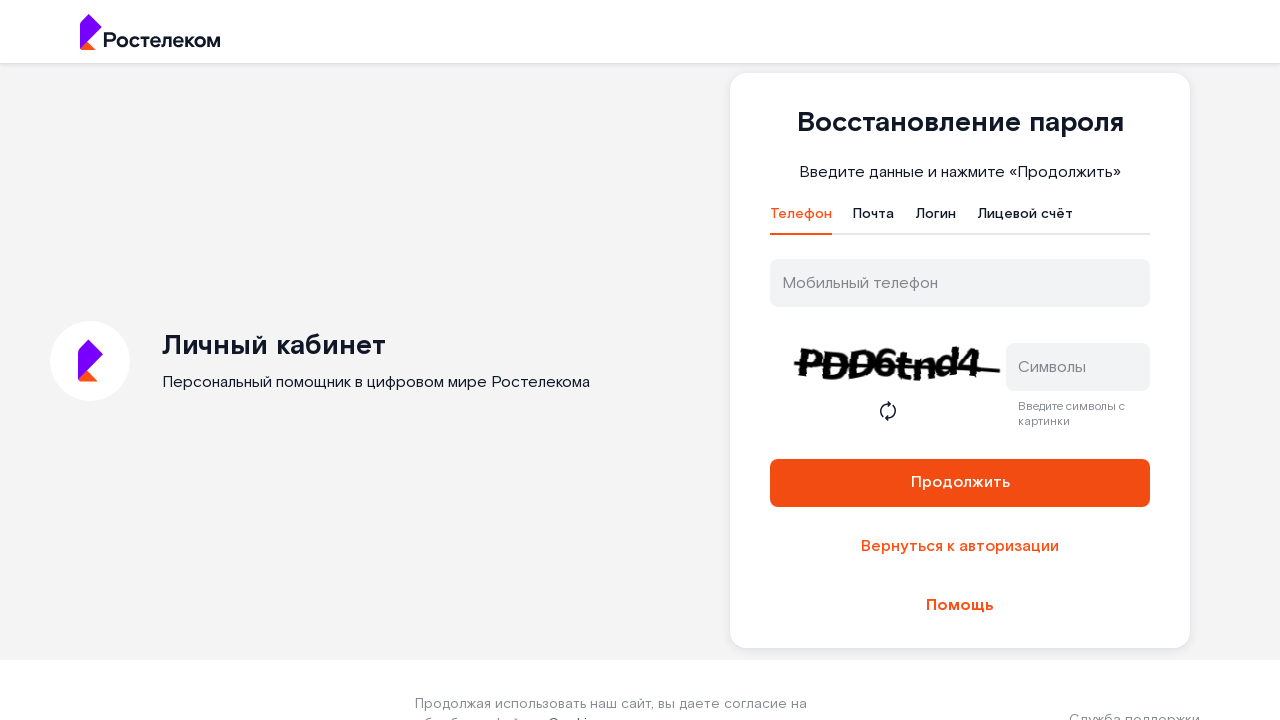

Navigated back to previous page
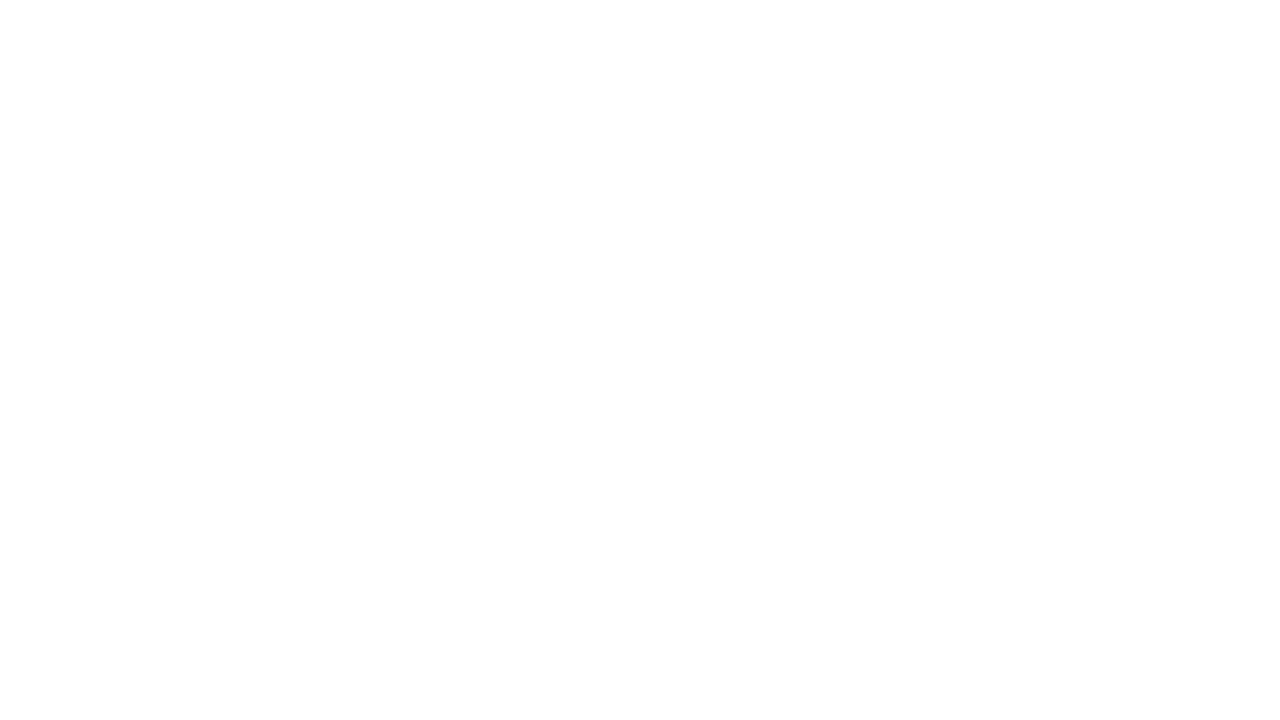

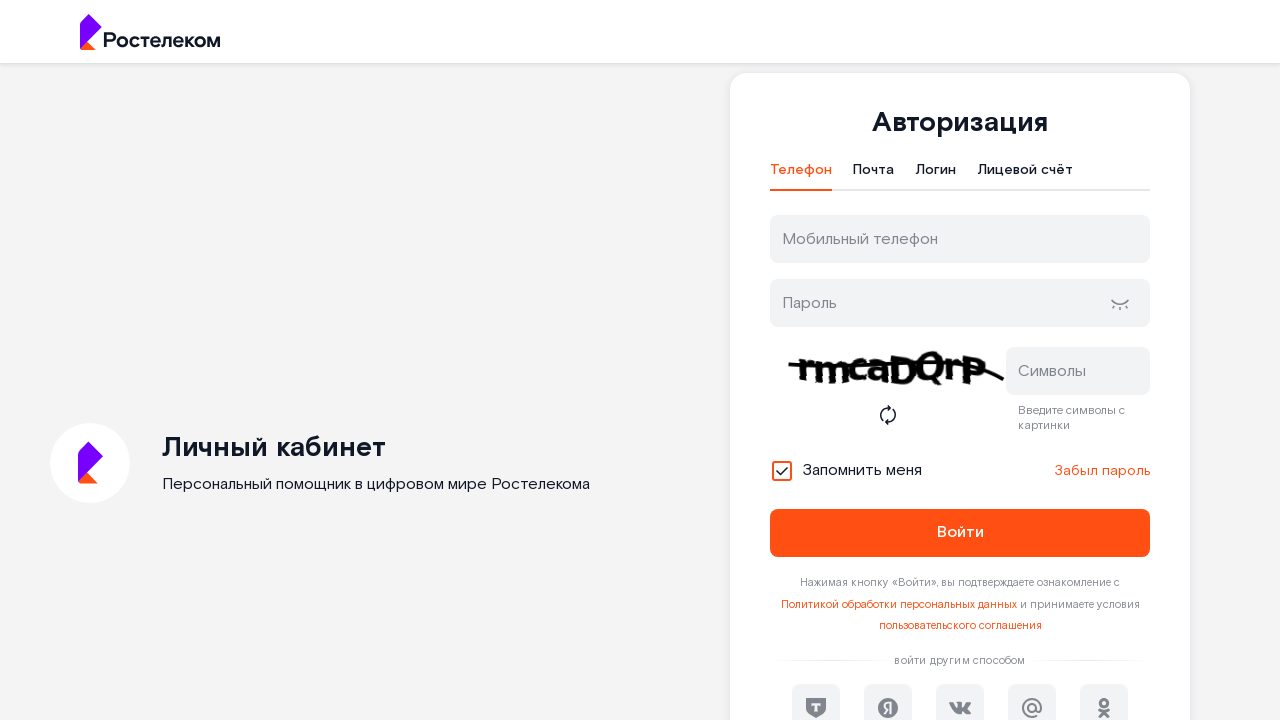